Tests JavaScript confirmation alert handling by clicking to trigger an alert with OK and Cancel options, then accepting the alert

Starting URL: https://demo.automationtesting.in/Alerts.html

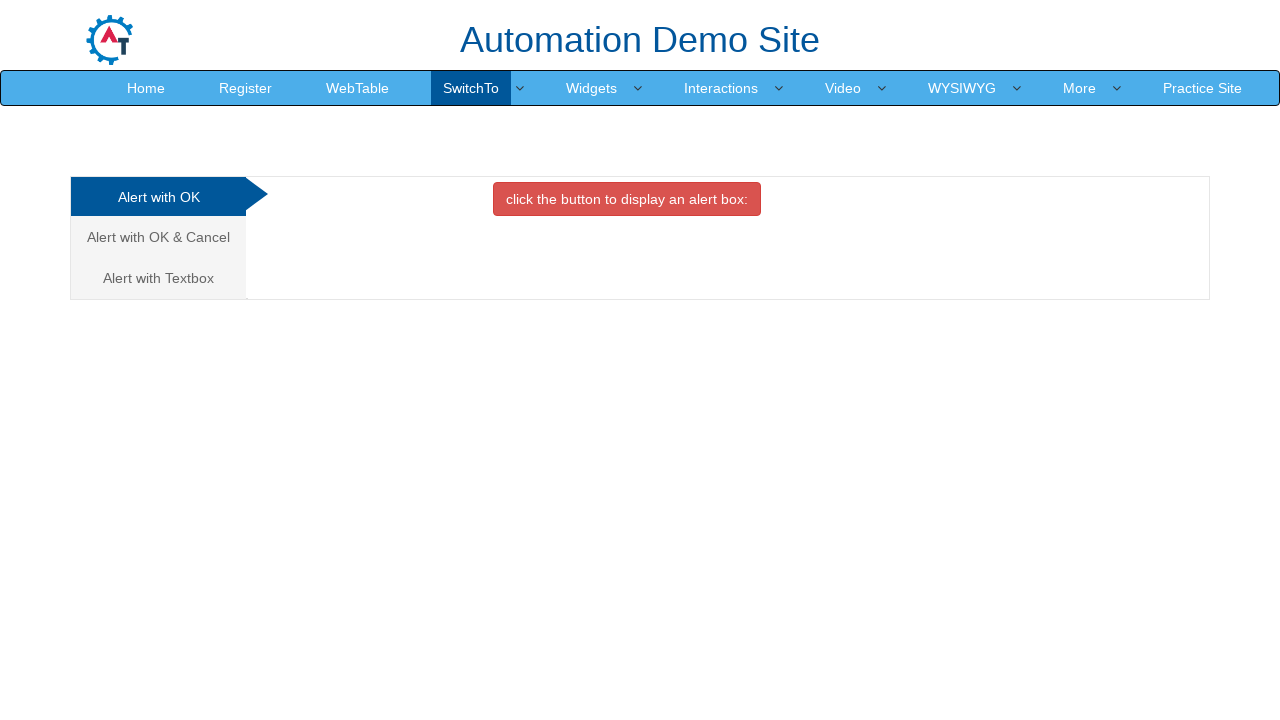

Clicked on 'Alert with OK & Cancel' tab at (158, 237) on text=Alert with OK & Cancel
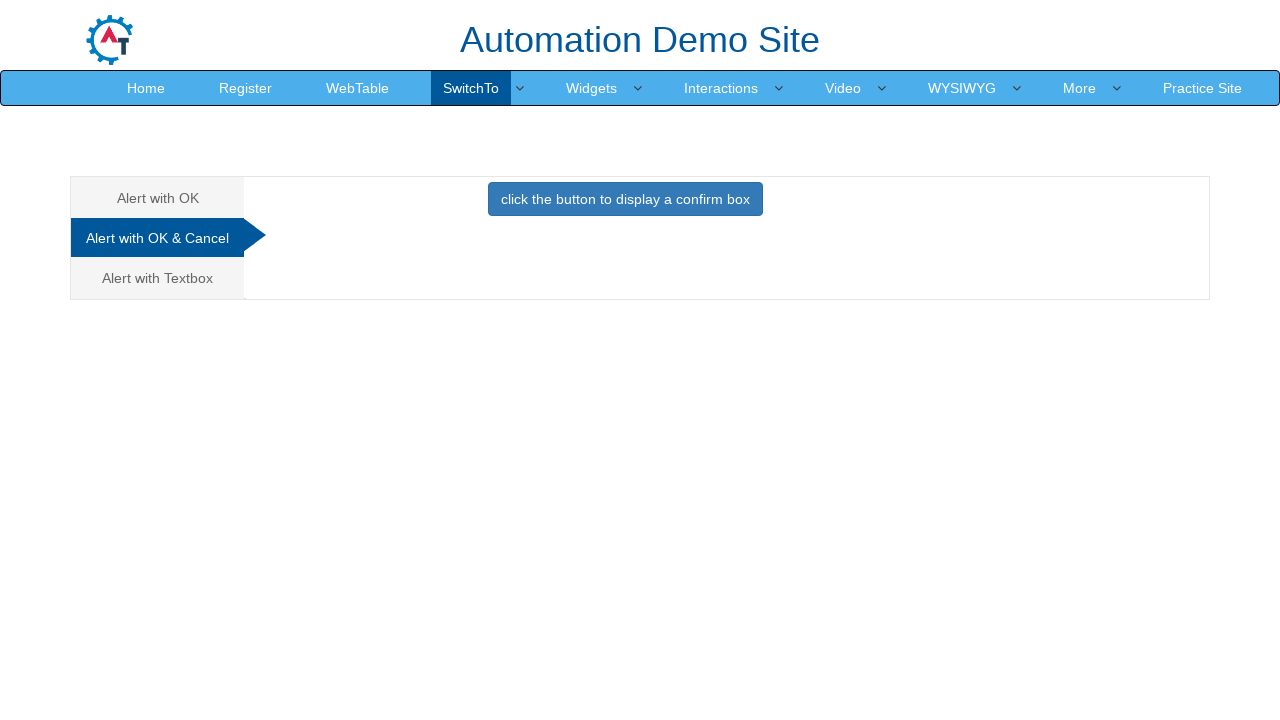

Clicked button to trigger confirmation alert at (625, 199) on button.btn.btn-primary
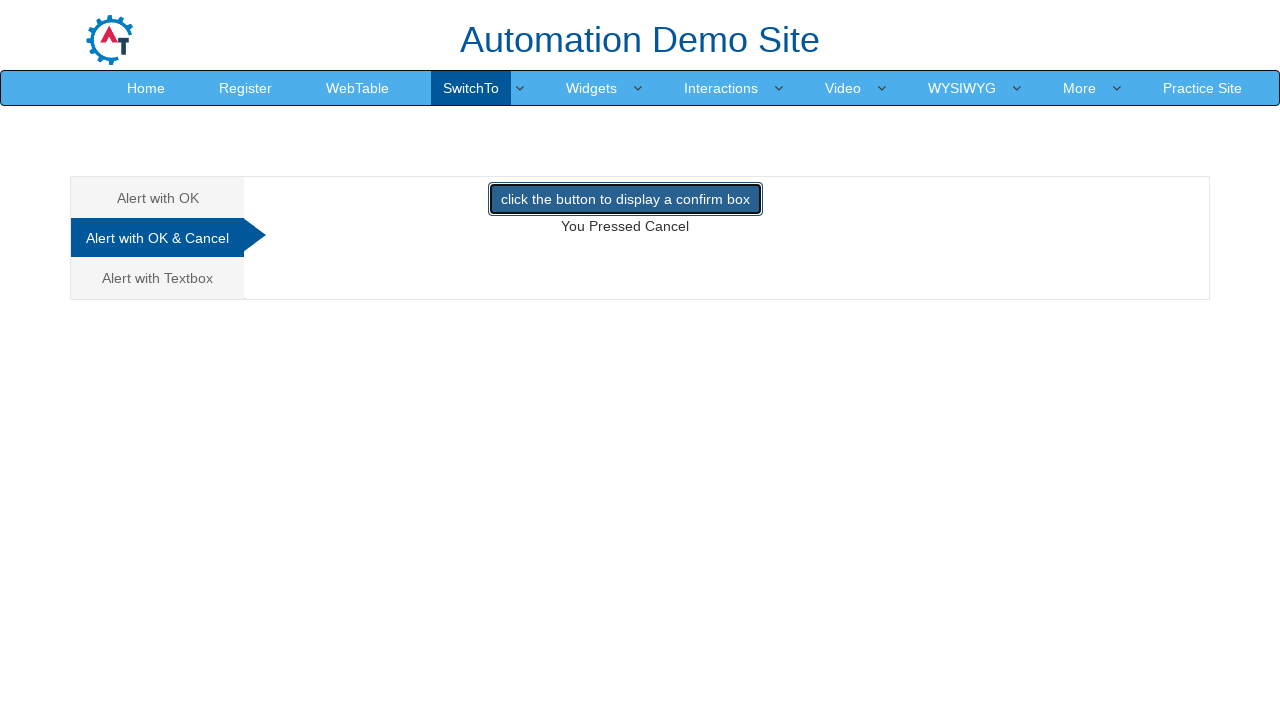

Set up dialog handler to accept confirmation alert
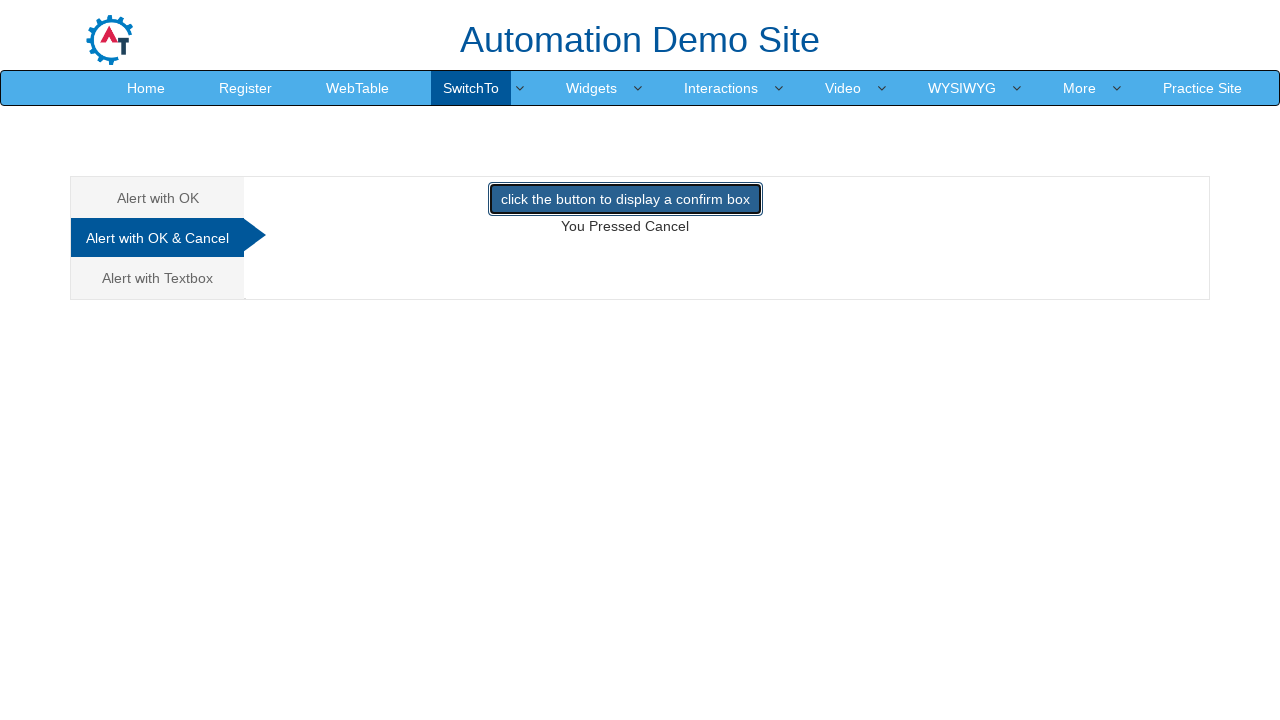

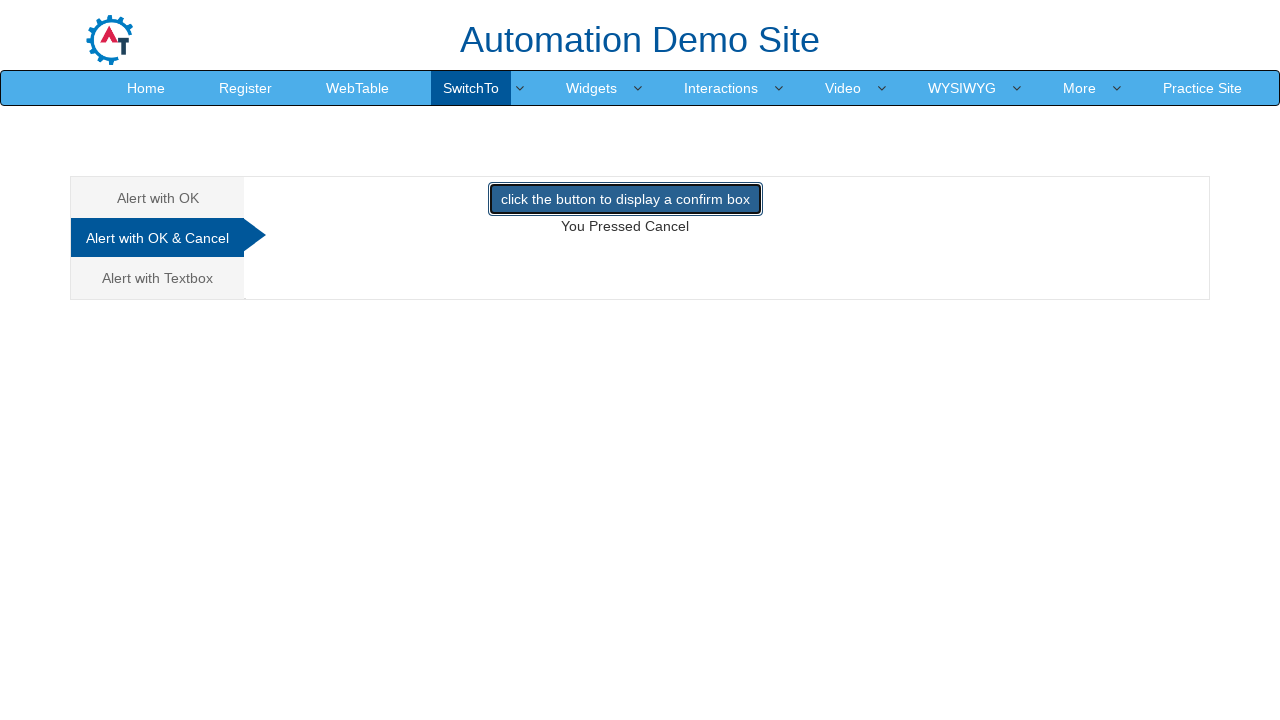